Tests the redirector page by clicking the redirect link and verifying navigation

Starting URL: http://the-internet.herokuapp.com/redirector

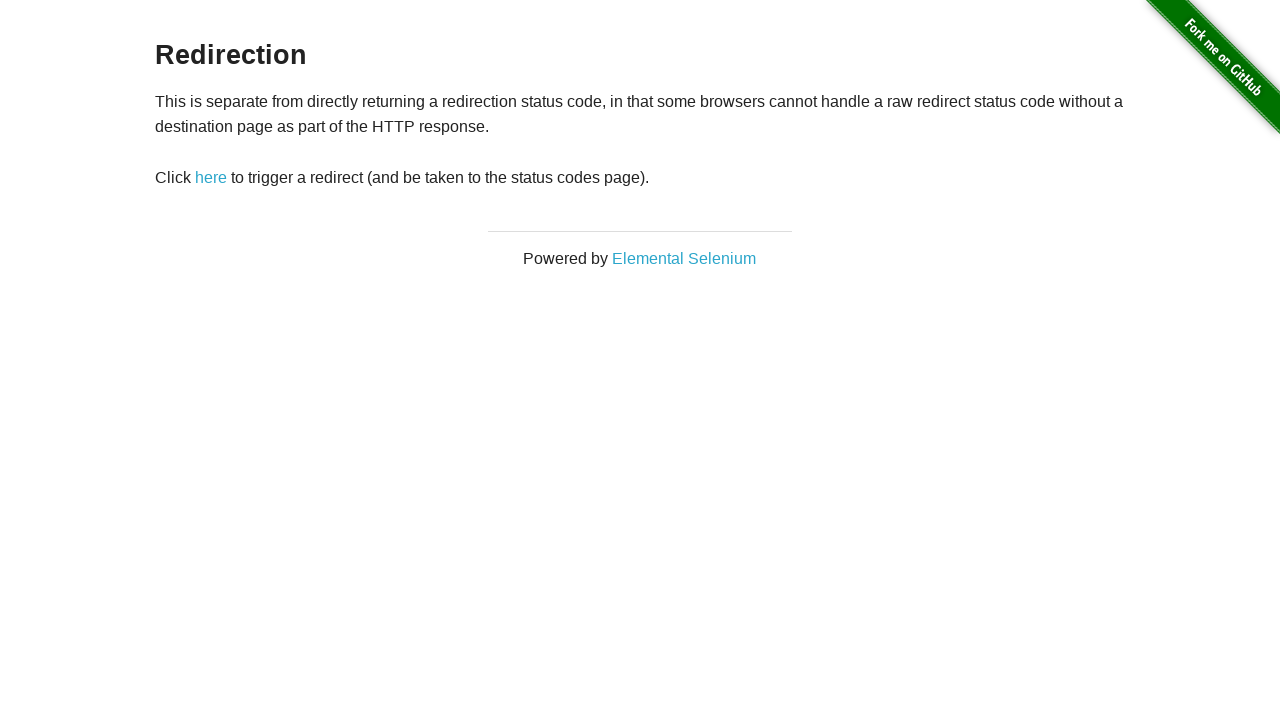

Clicked the redirect link at (211, 178) on #redirect
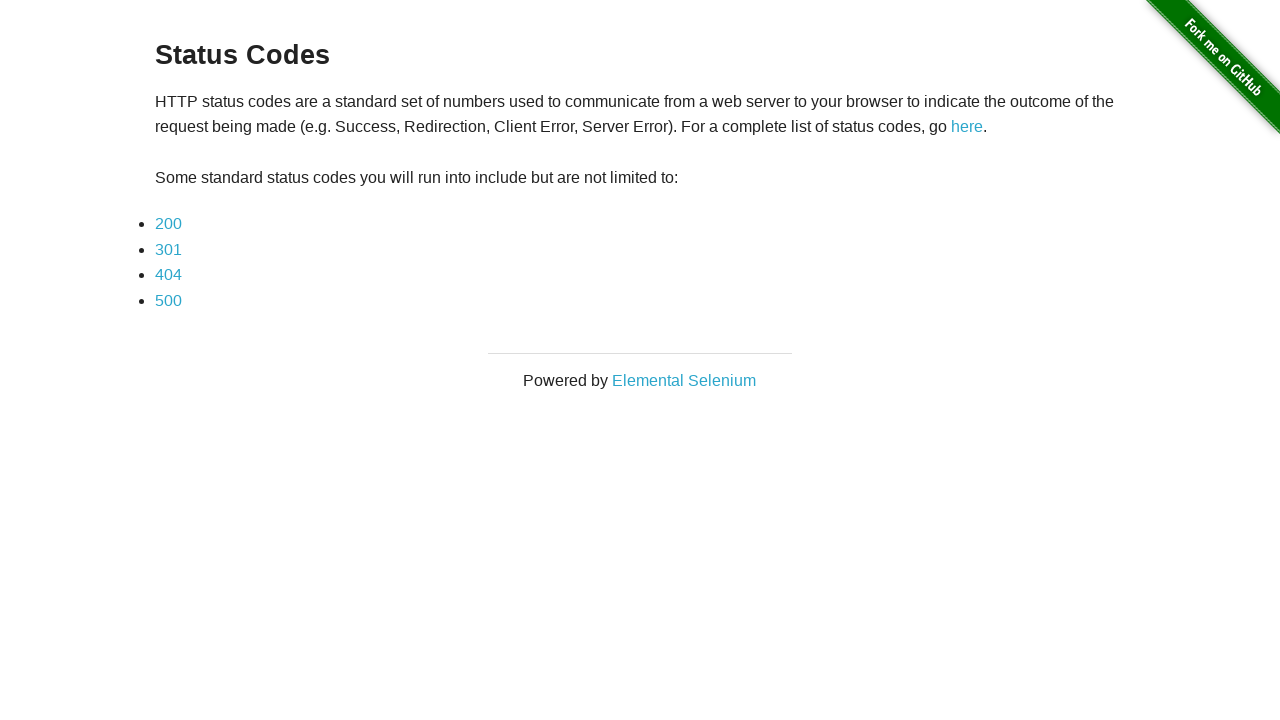

Navigation completed and page loaded
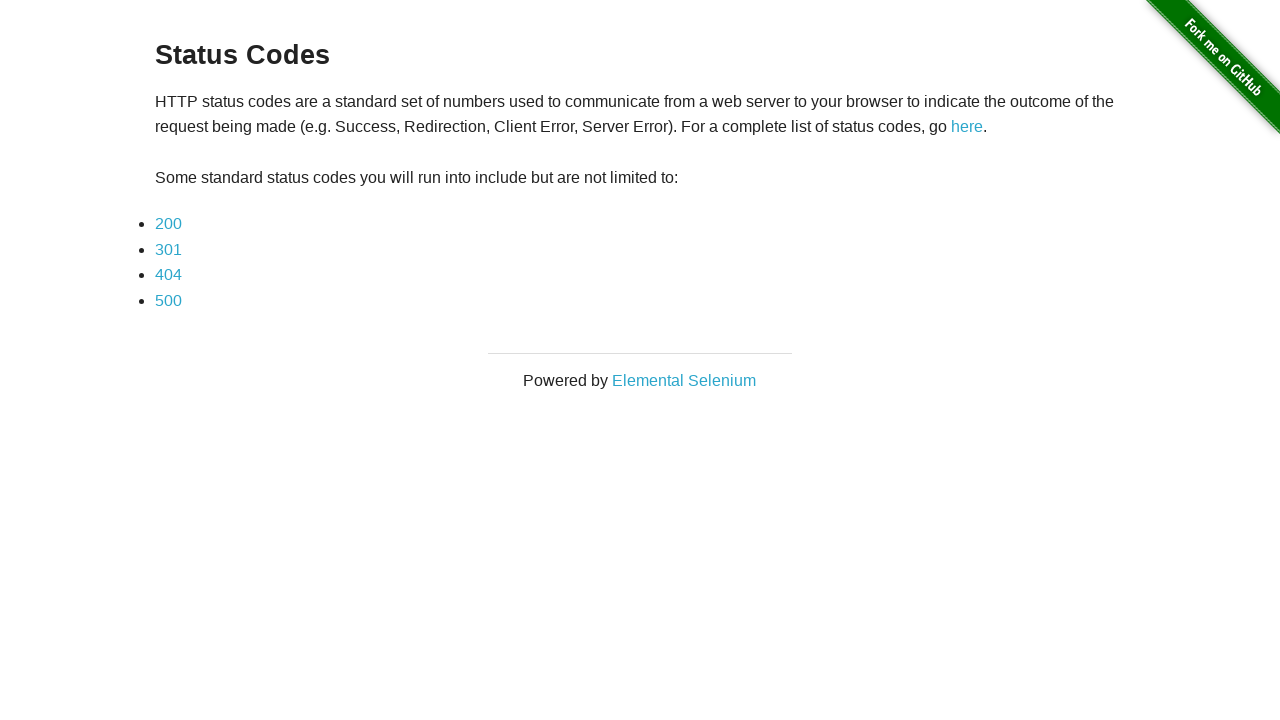

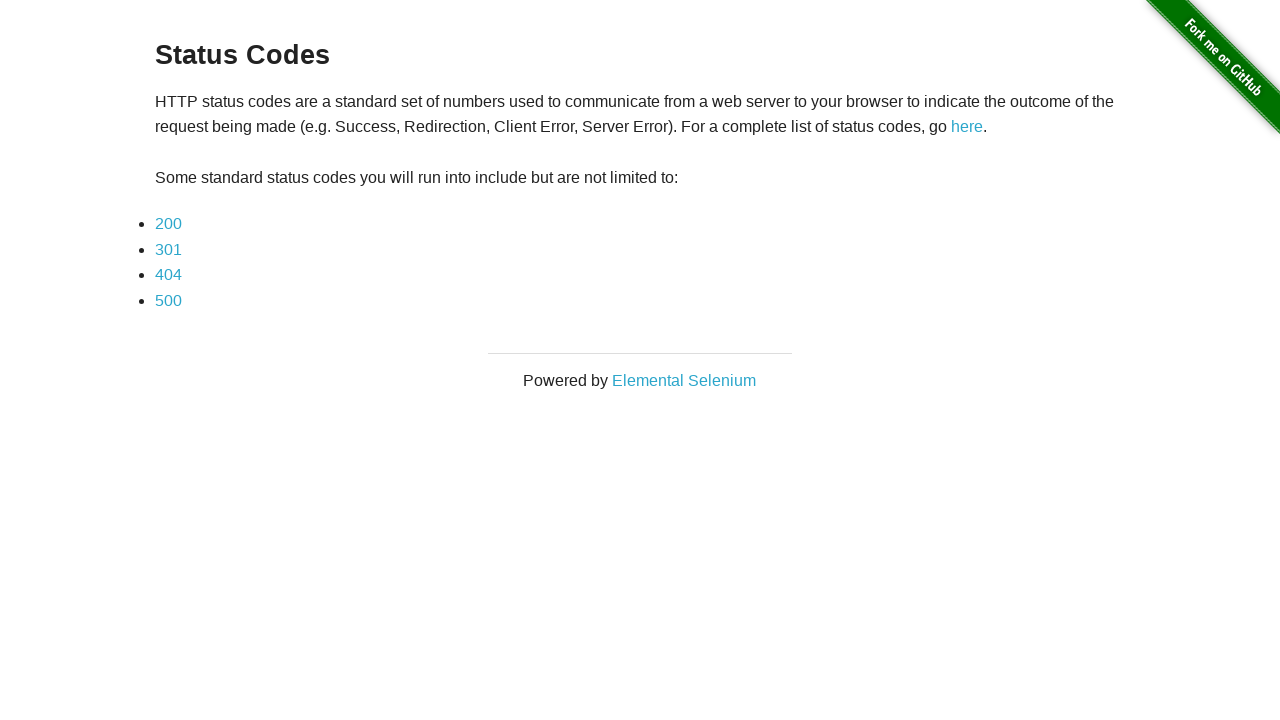